Tests e-commerce cart functionality by adding multiple vegetable items to the cart, proceeding to checkout, and applying a promo code to verify the discount is applied.

Starting URL: https://rahulshettyacademy.com/seleniumPractise/

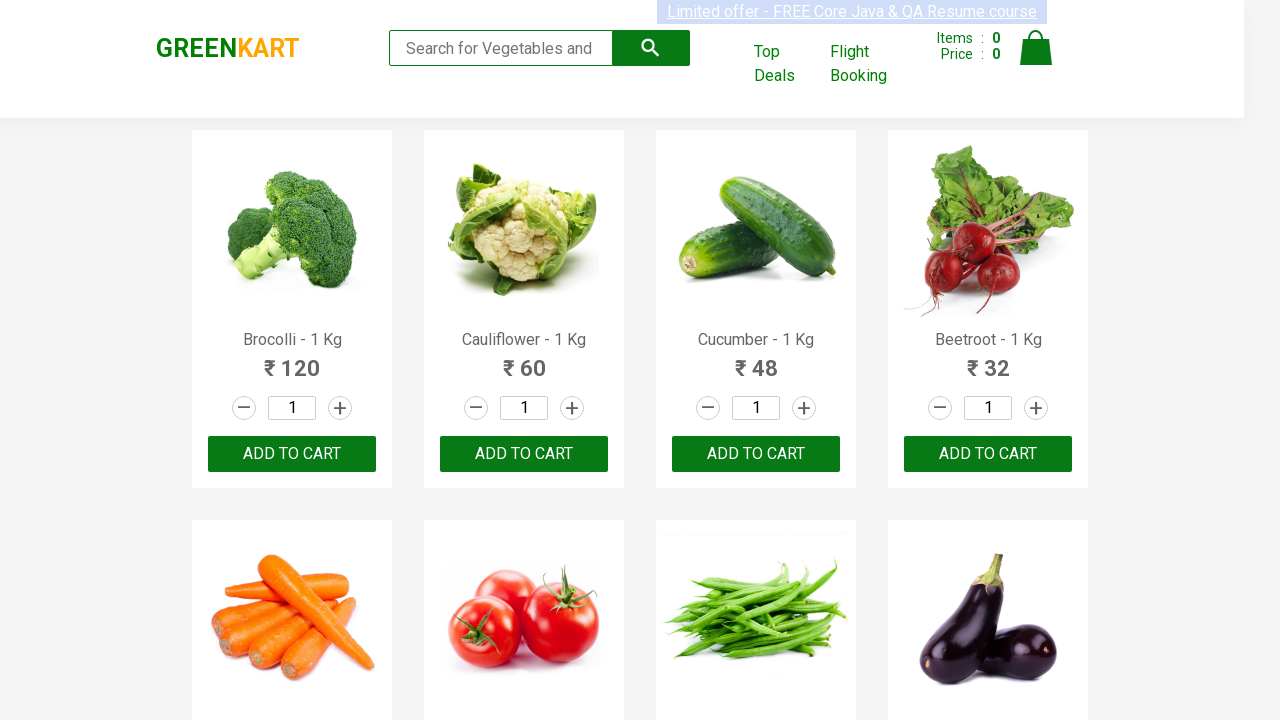

Products loaded on the page
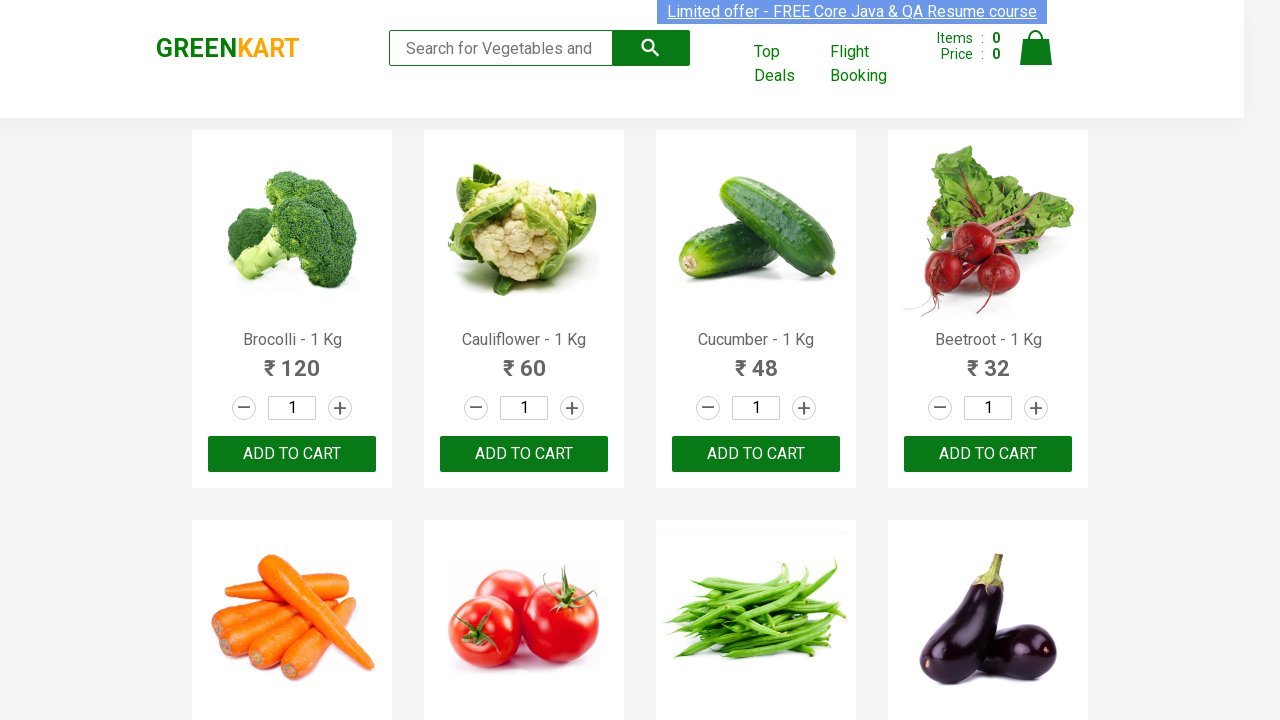

Retrieved all product name elements
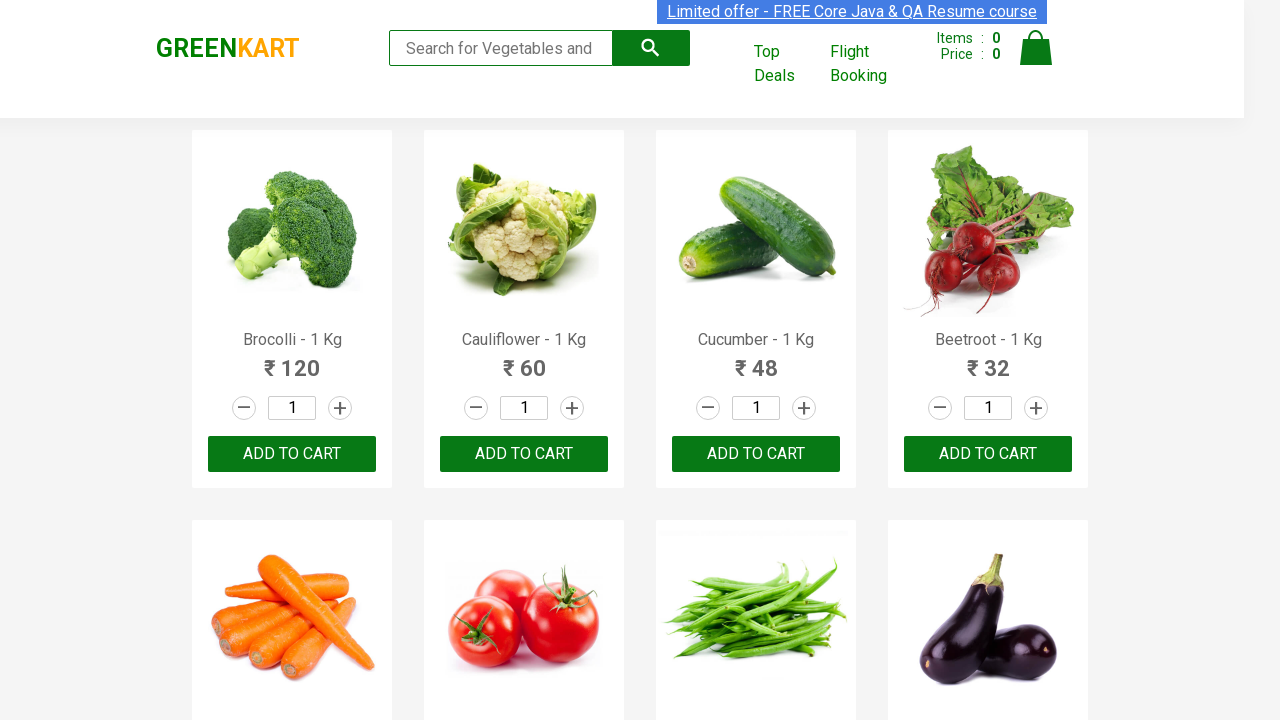

Retrieved all add to cart buttons
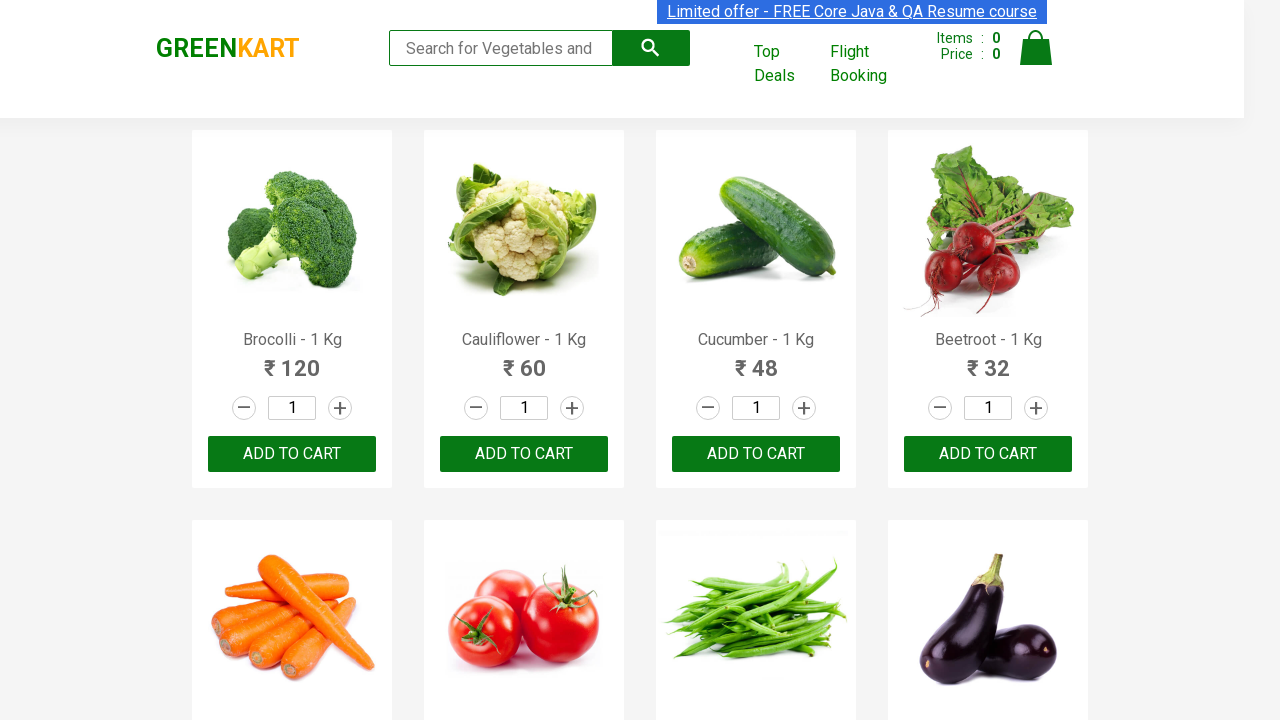

Added 'Brocolli' to cart at (292, 454) on div.product-action button >> nth=0
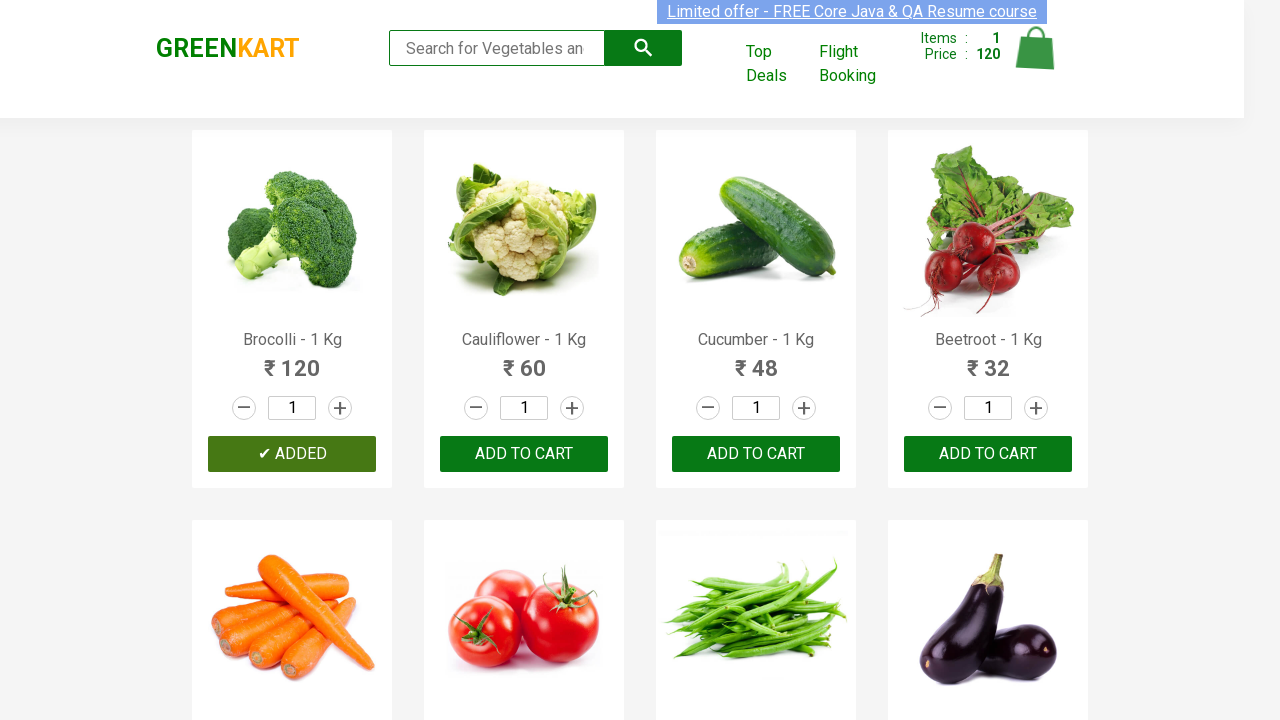

Waited briefly before next product
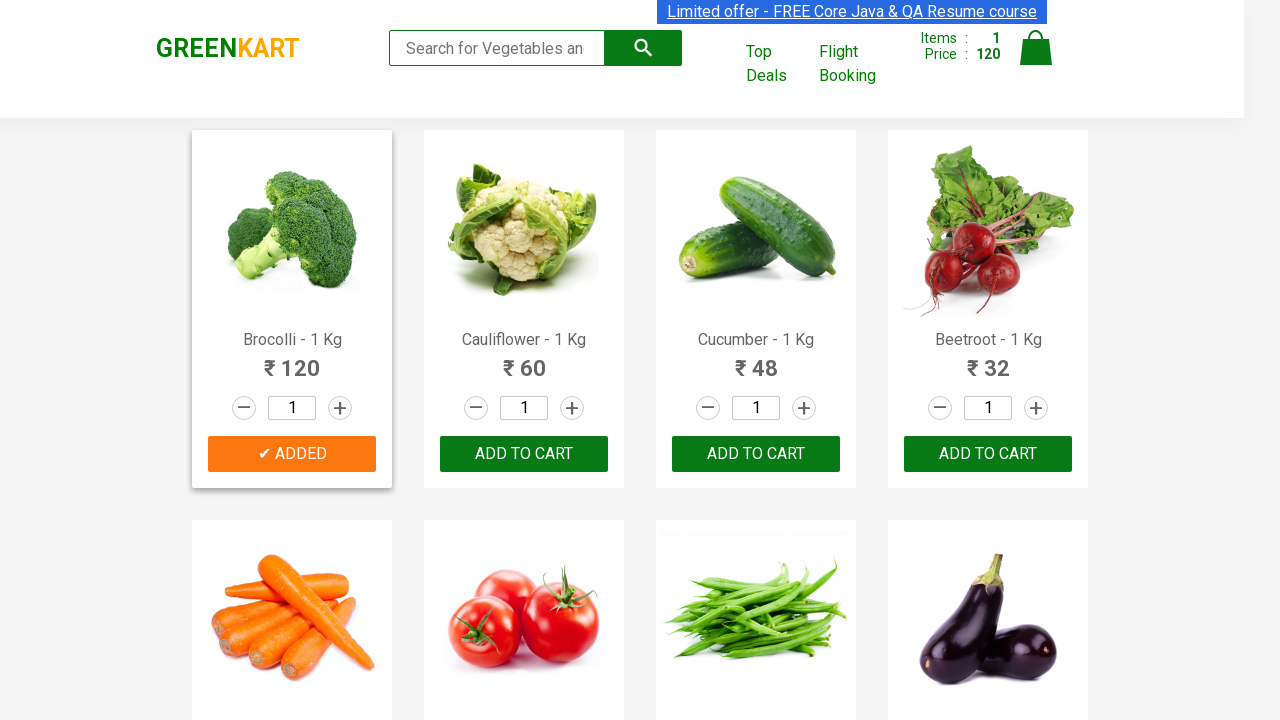

Added 'Cauliflower' to cart at (524, 454) on div.product-action button >> nth=1
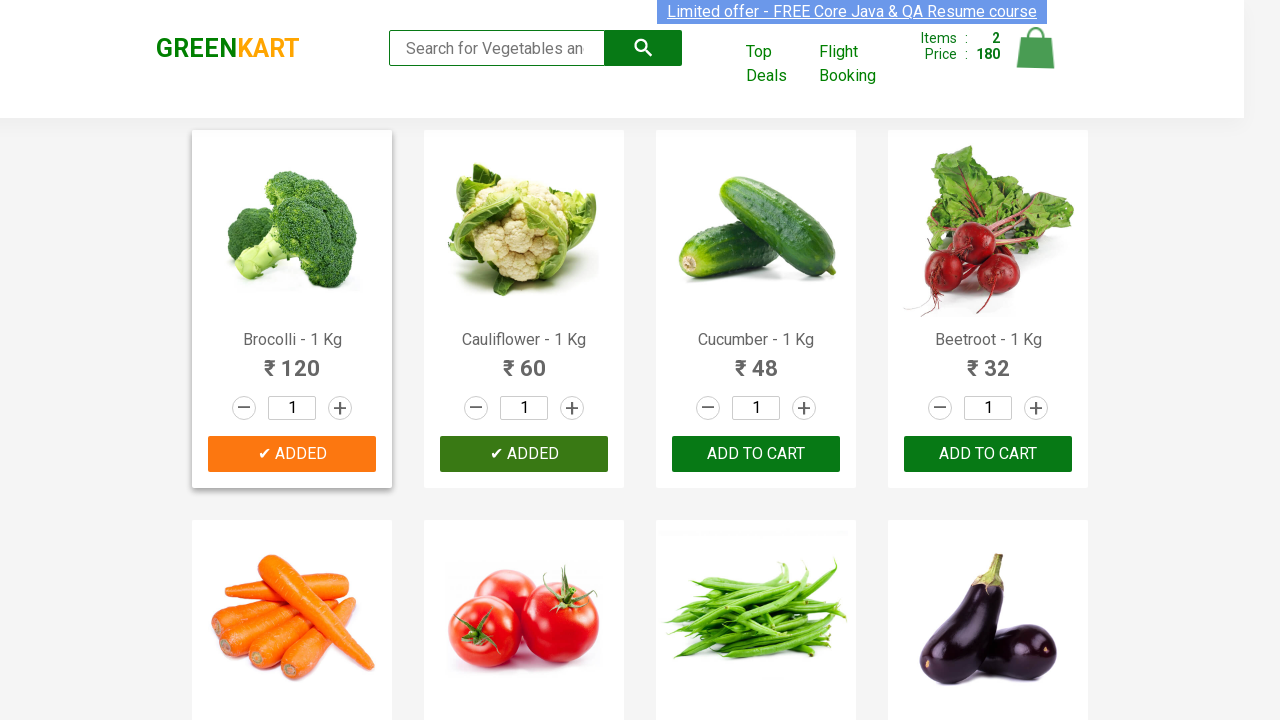

Waited briefly before next product
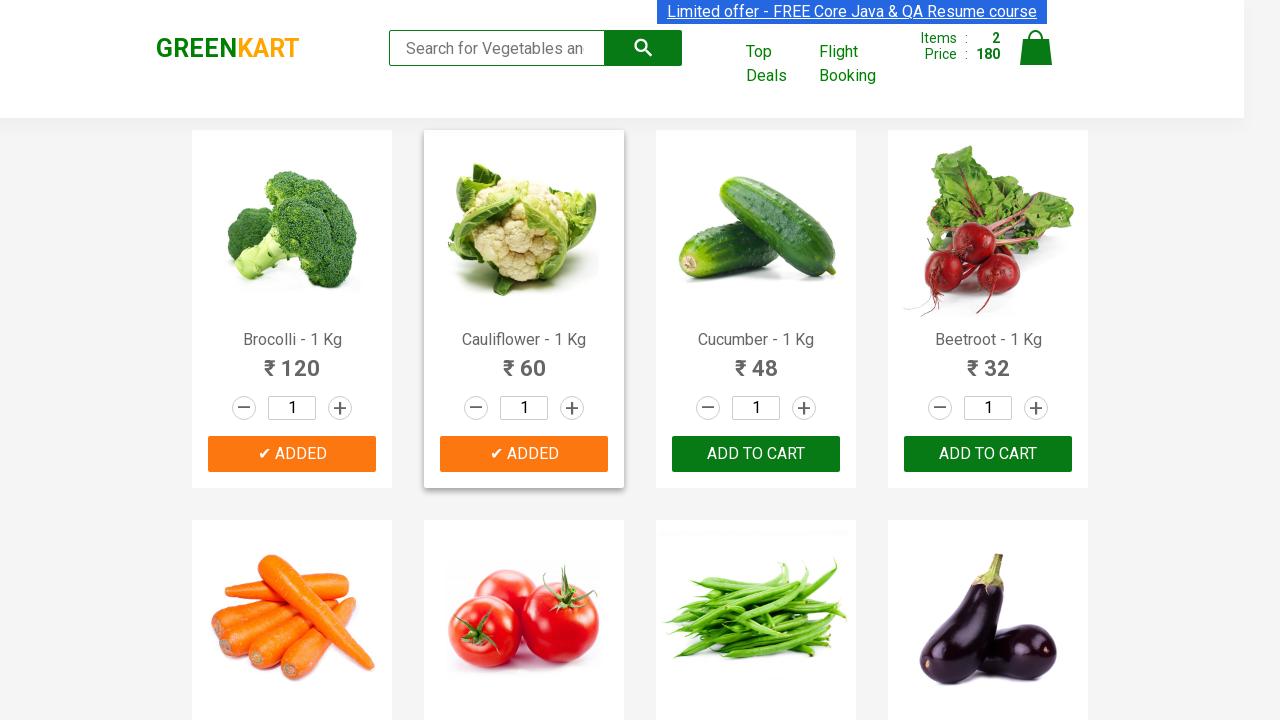

Added 'Cucumber' to cart at (756, 454) on div.product-action button >> nth=2
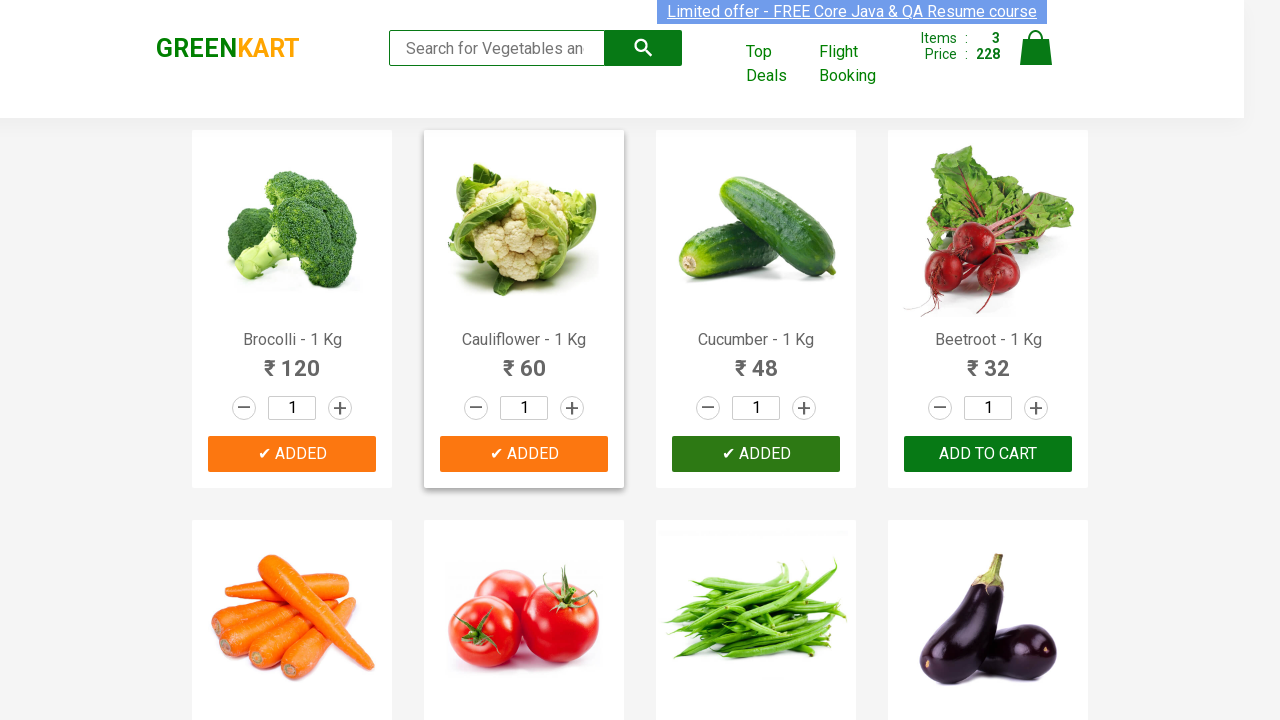

Waited briefly before next product
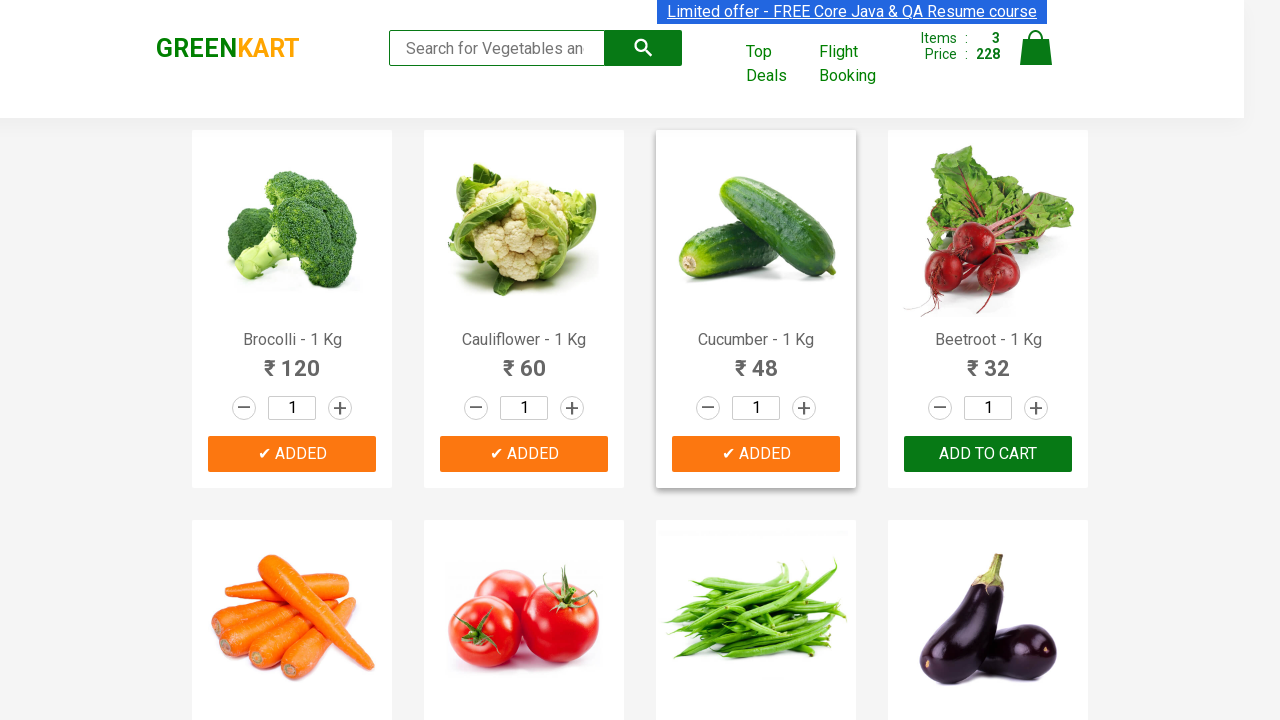

Added 'Beetroot' to cart at (988, 454) on div.product-action button >> nth=3
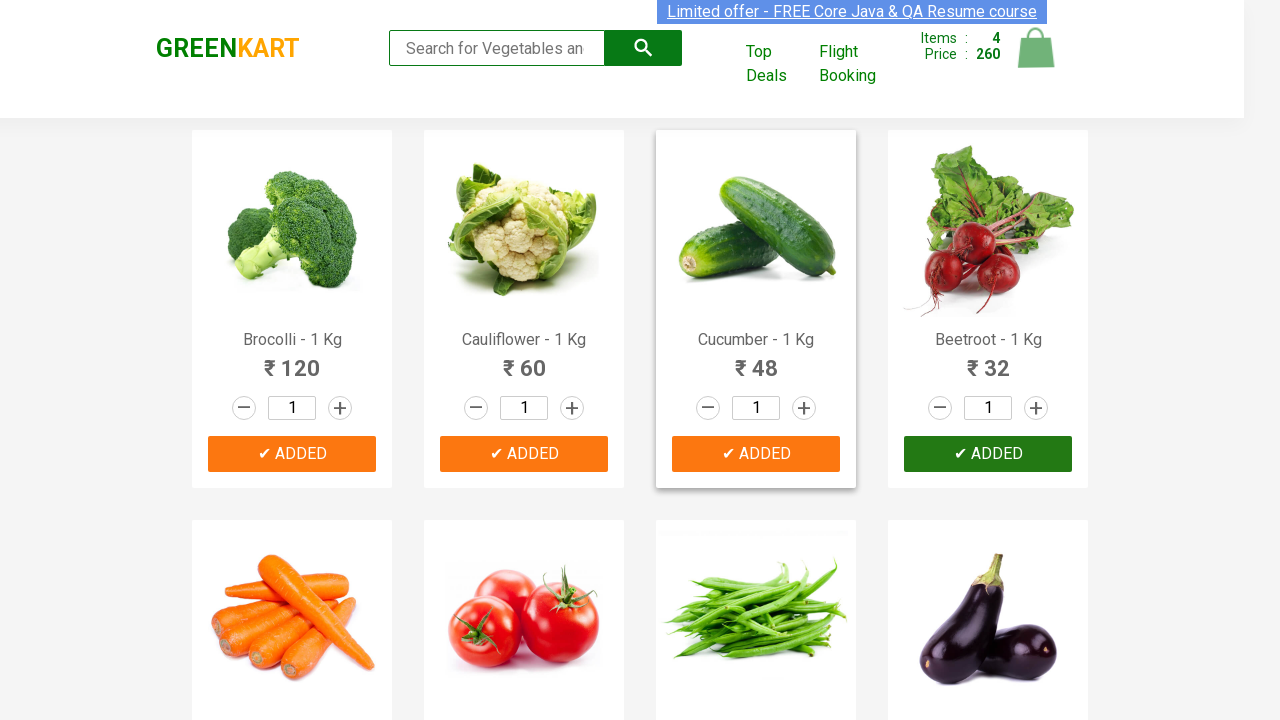

Waited briefly before next product
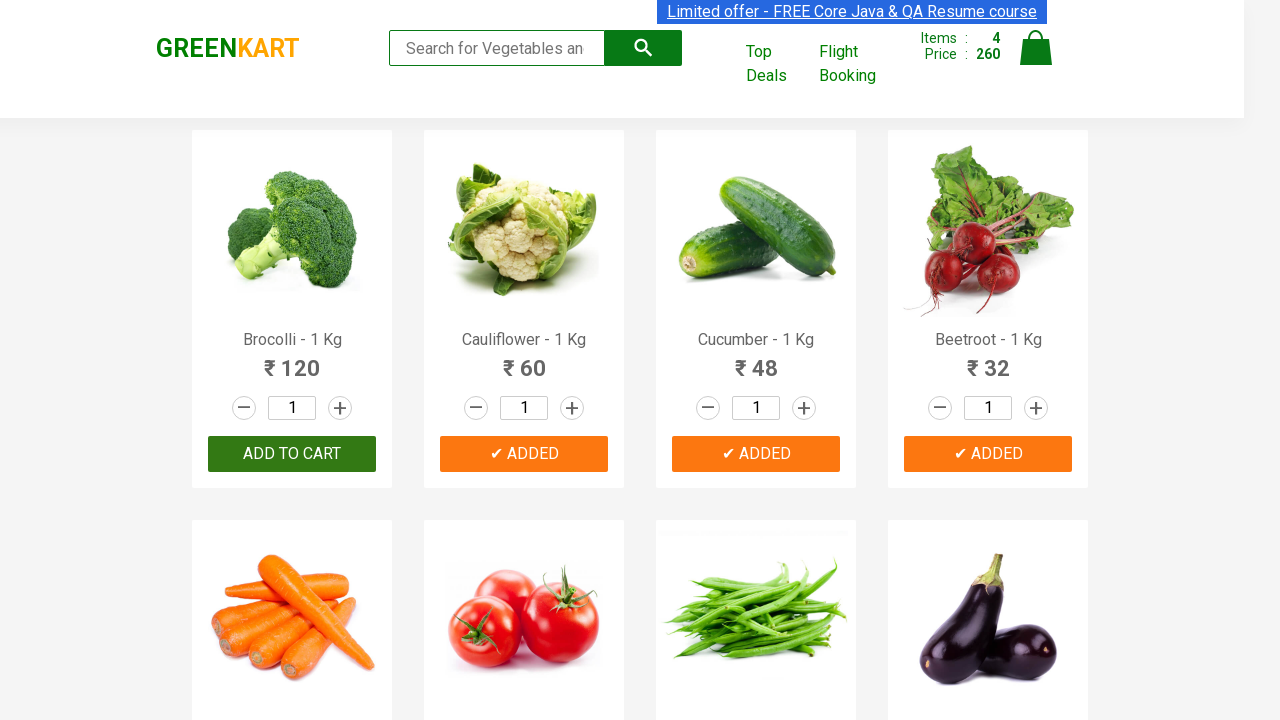

Added 'Carrot' to cart at (292, 360) on div.product-action button >> nth=4
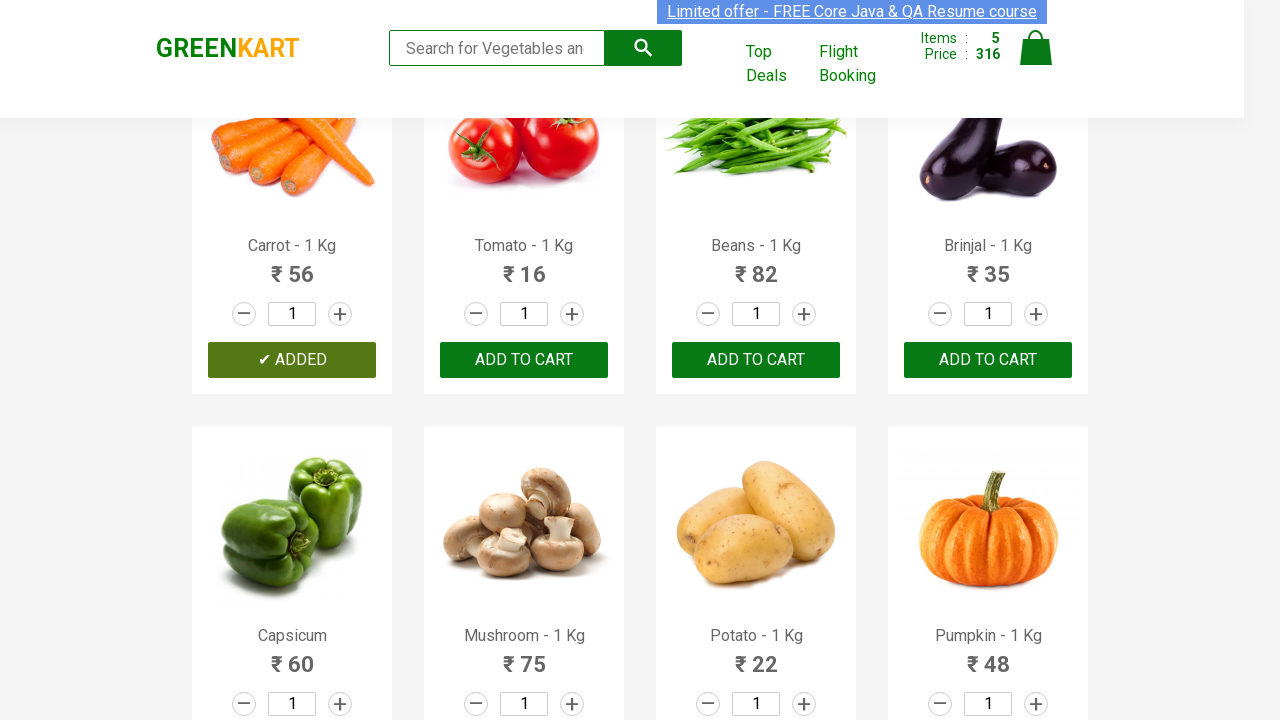

Waited briefly before next product
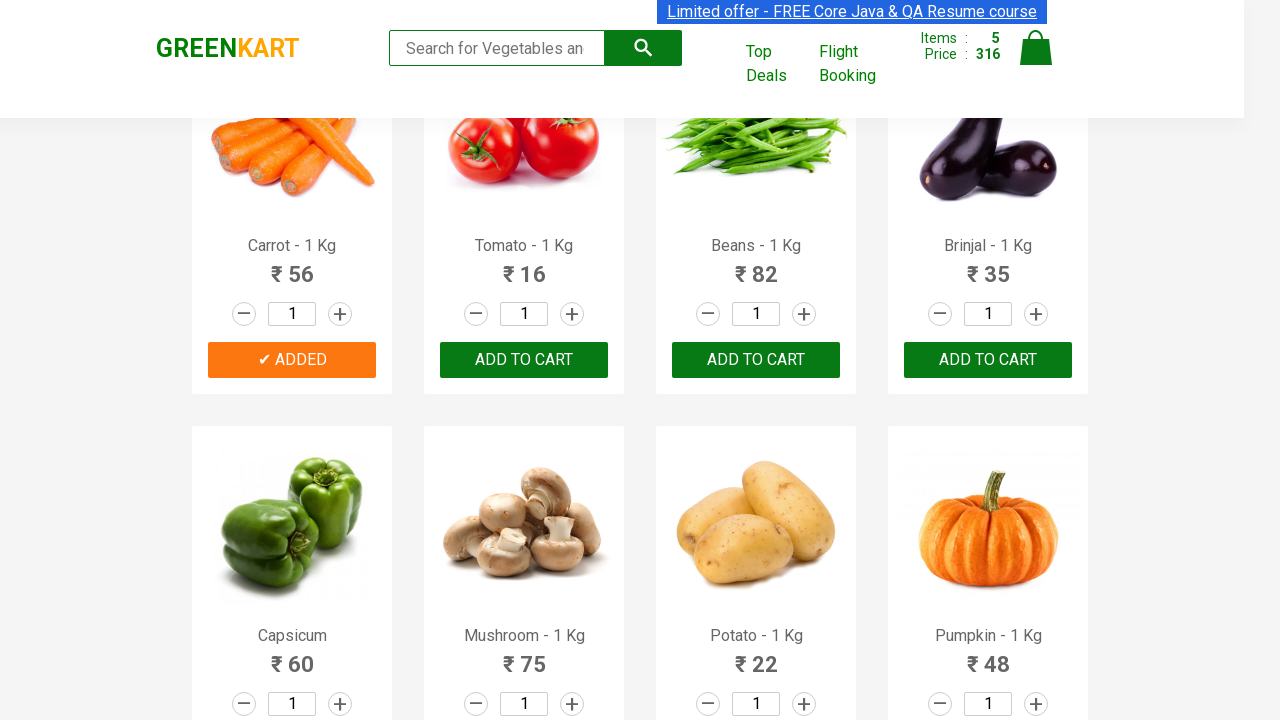

Added 'Tomato' to cart at (524, 360) on div.product-action button >> nth=5
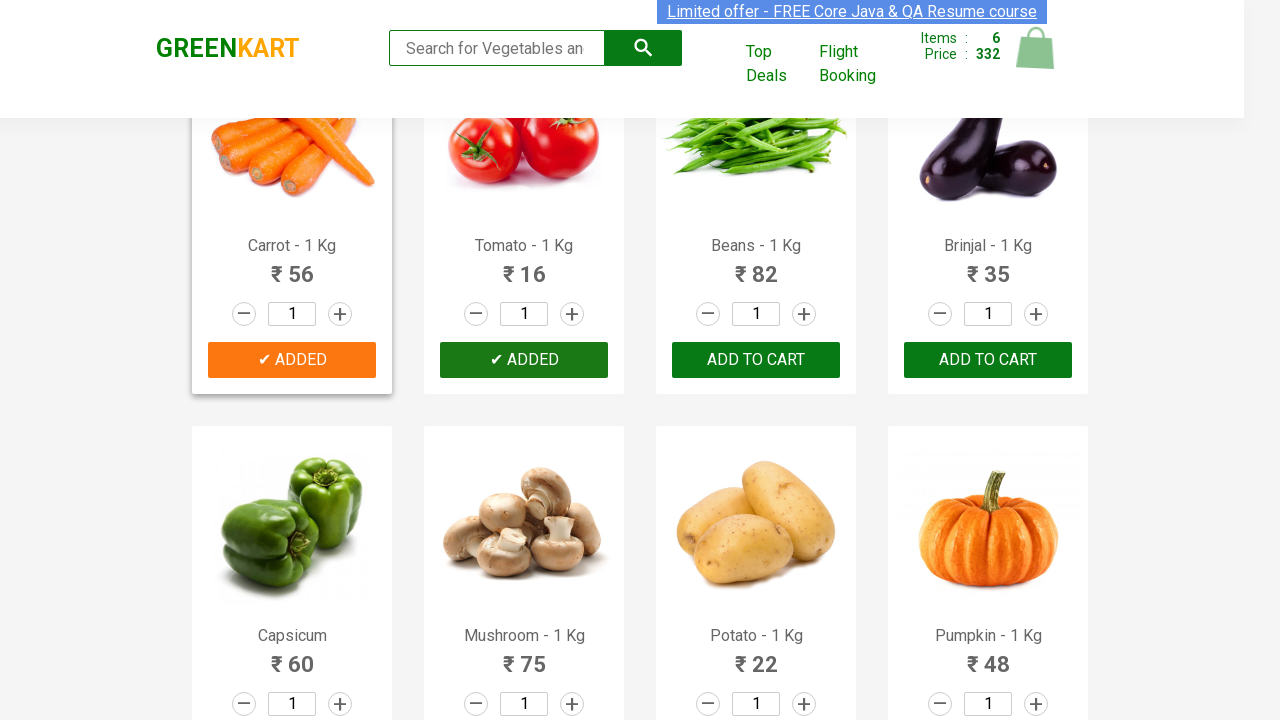

Waited briefly before next product
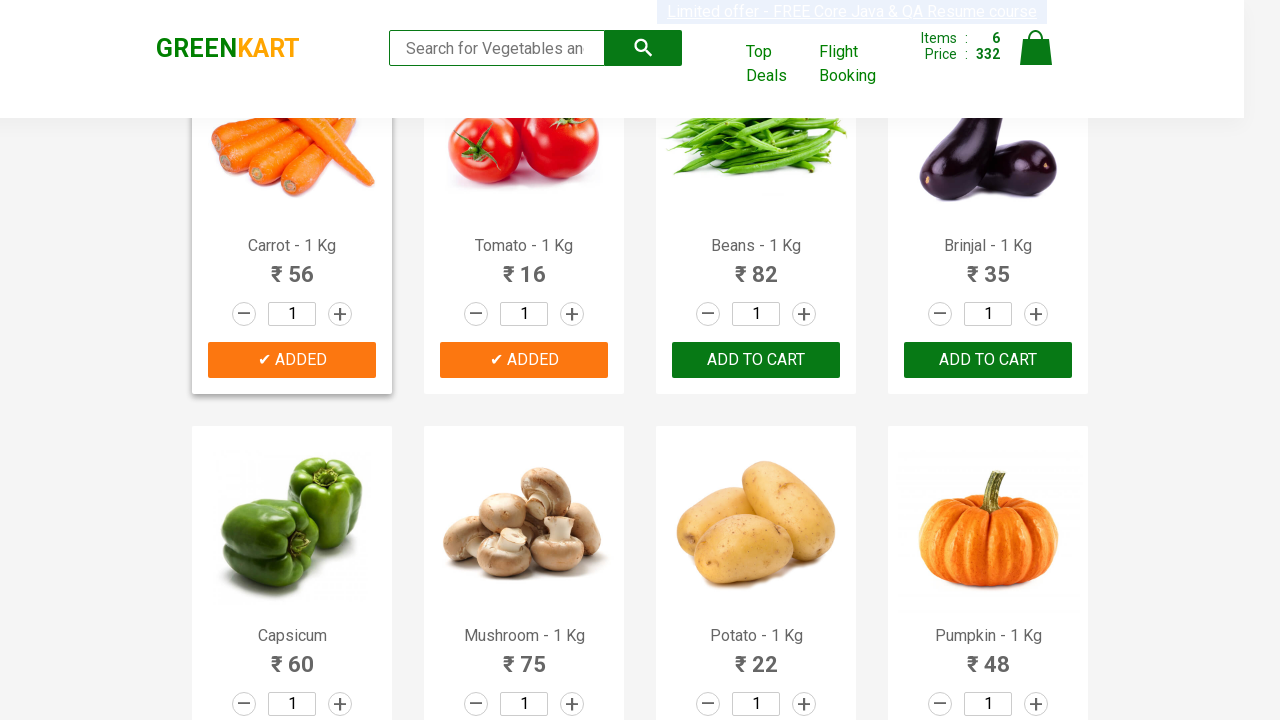

Added 'Beans' to cart at (756, 360) on div.product-action button >> nth=6
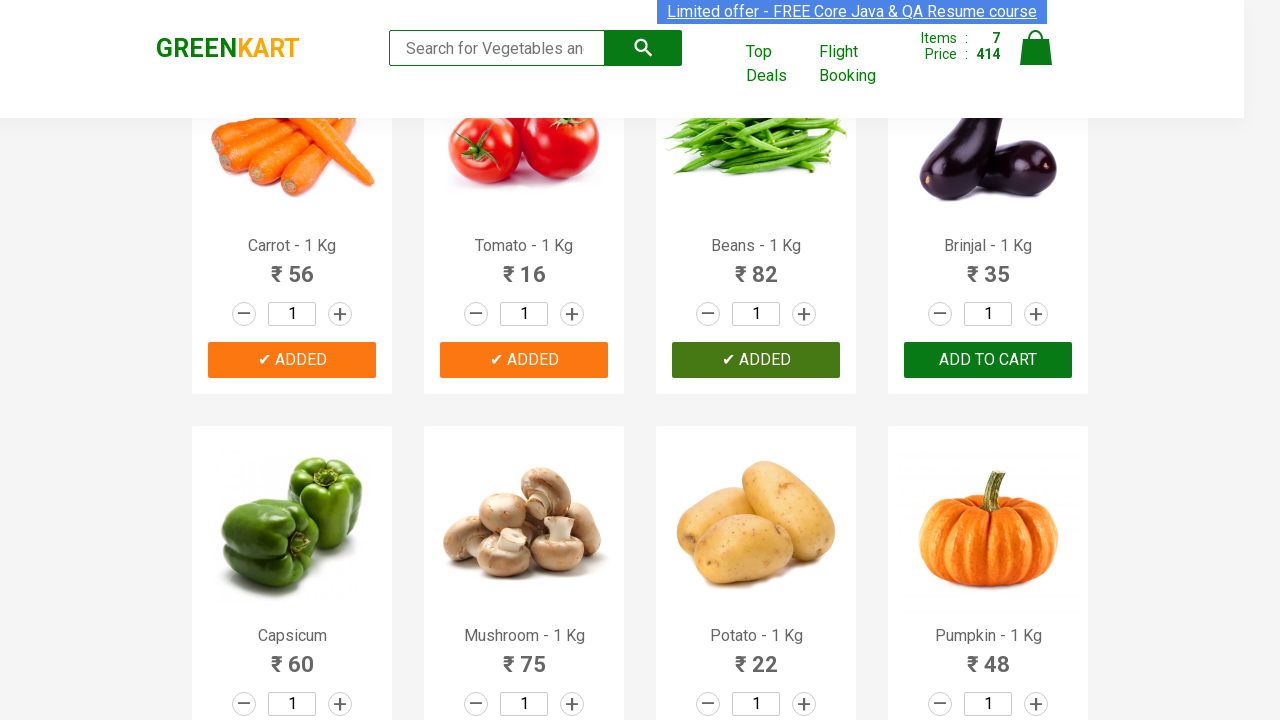

Waited briefly before next product
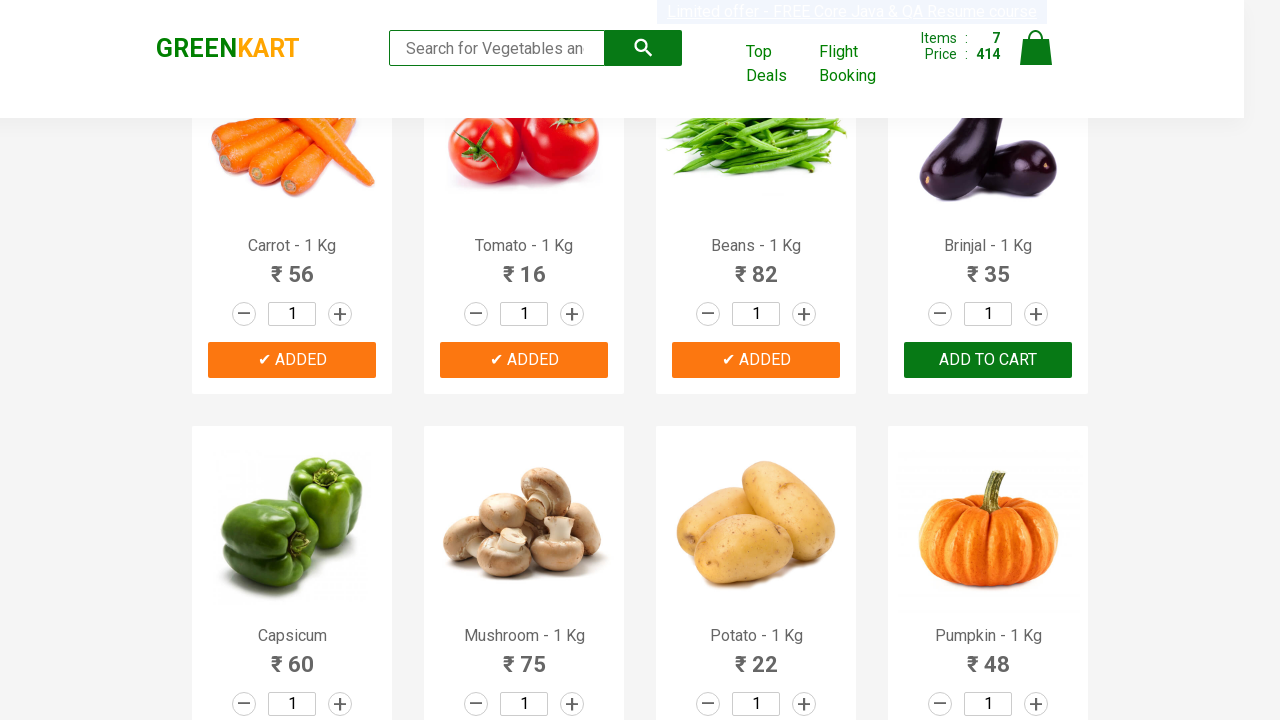

Added 'Brinjal' to cart at (988, 360) on div.product-action button >> nth=7
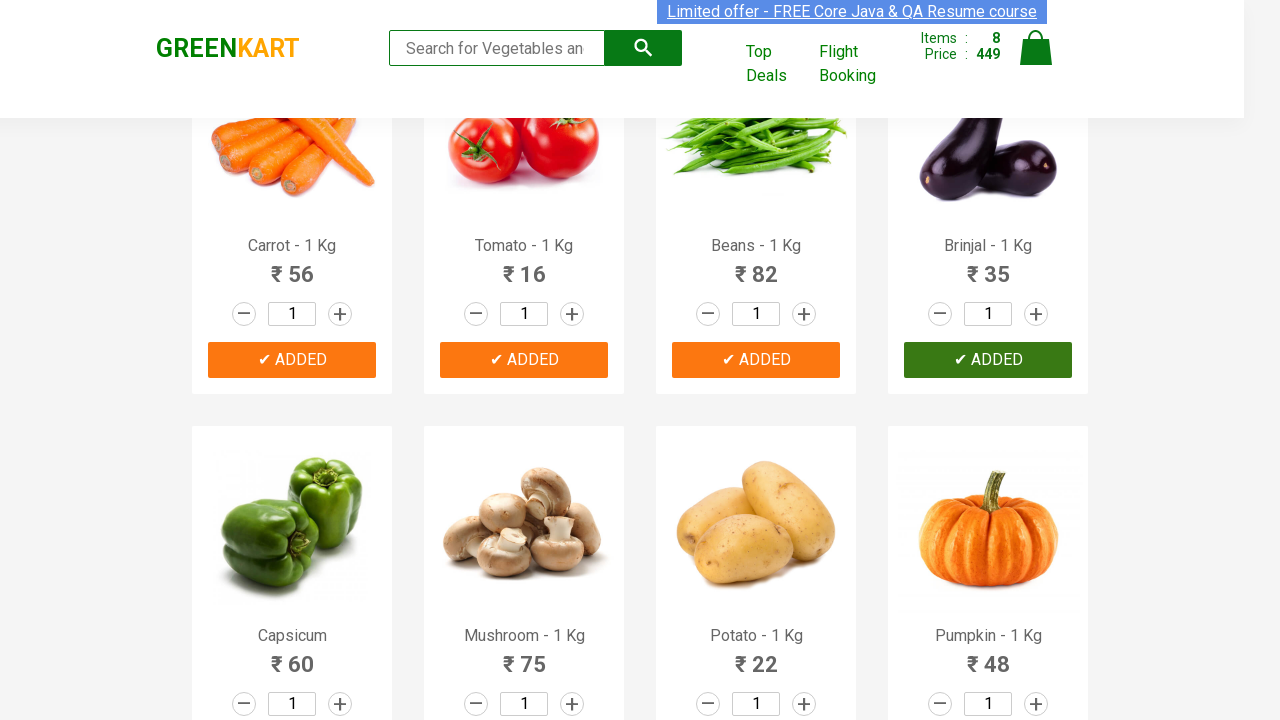

Waited briefly before next product
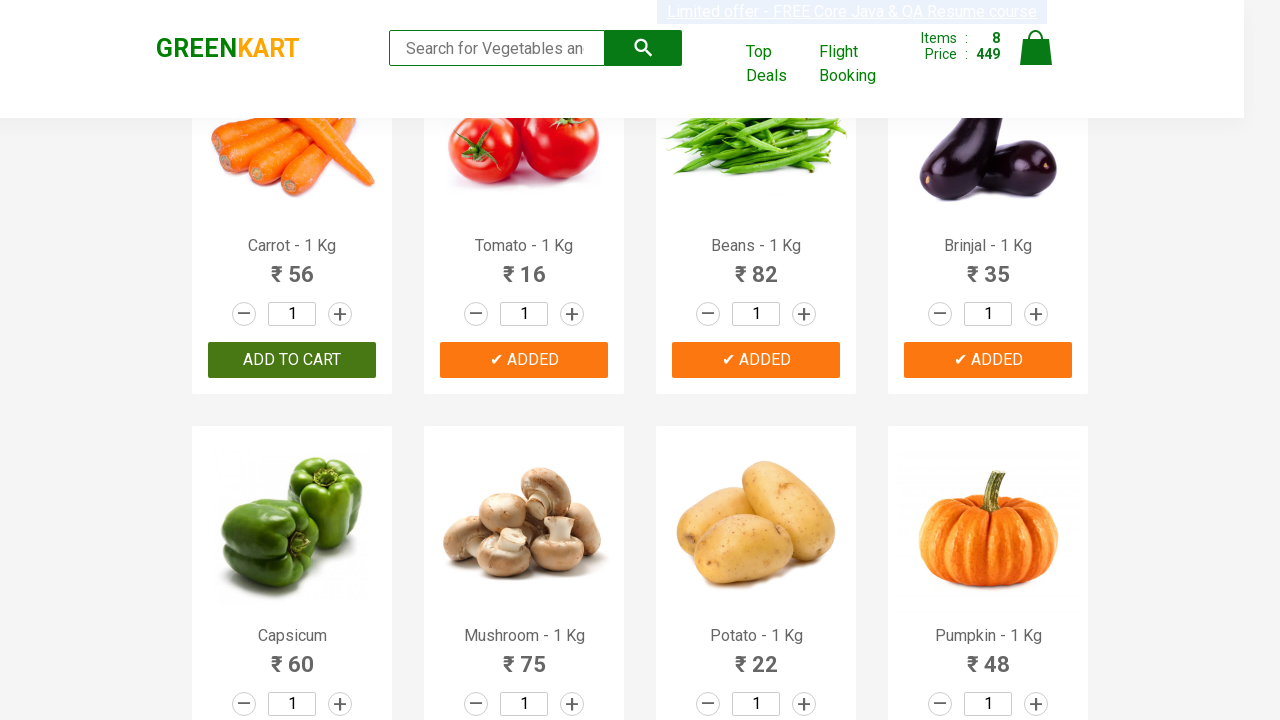

Clicked on cart icon at (1036, 48) on img[alt='Cart']
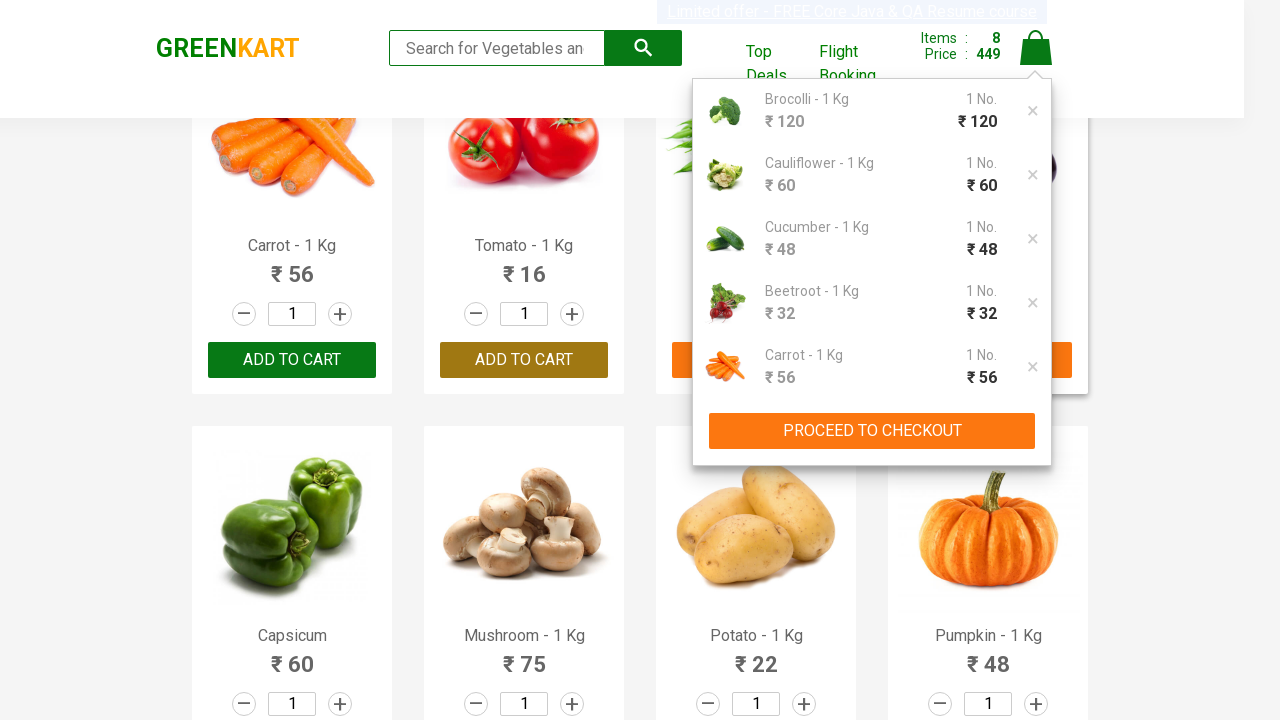

Clicked 'PROCEED TO CHECKOUT' button at (872, 431) on button:has-text('PROCEED TO CHECKOUT')
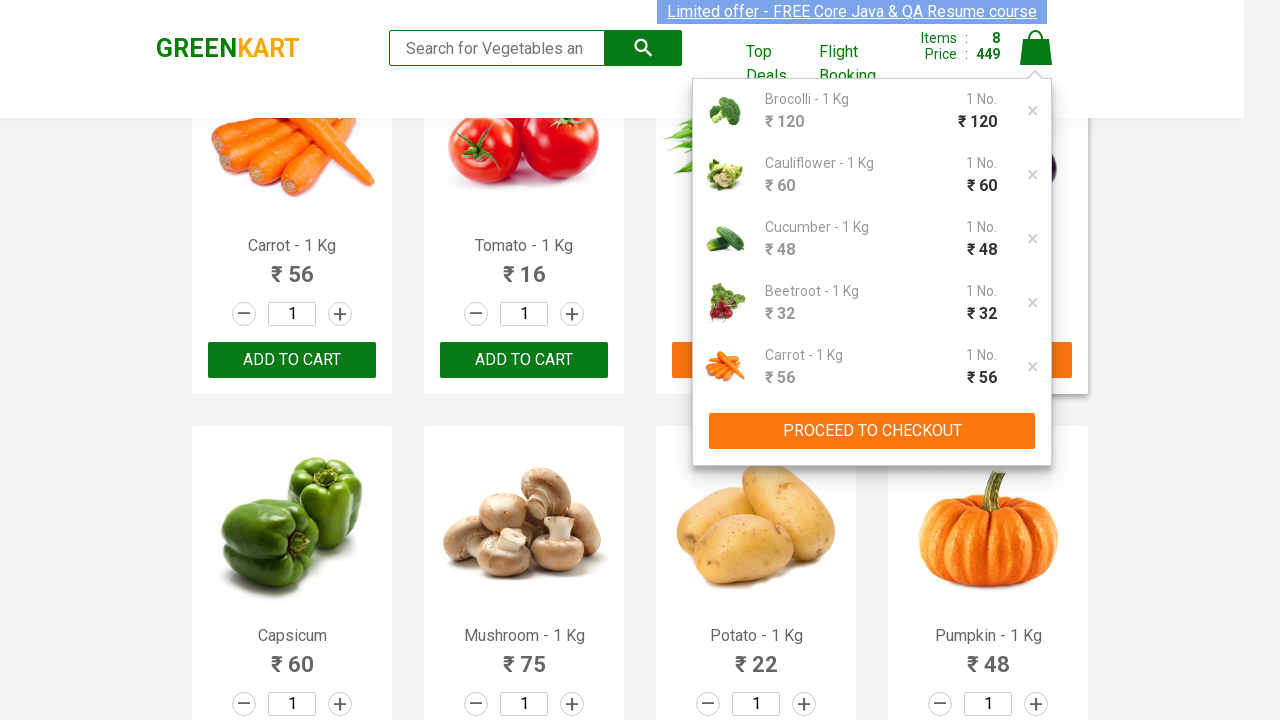

Promo code input field is visible
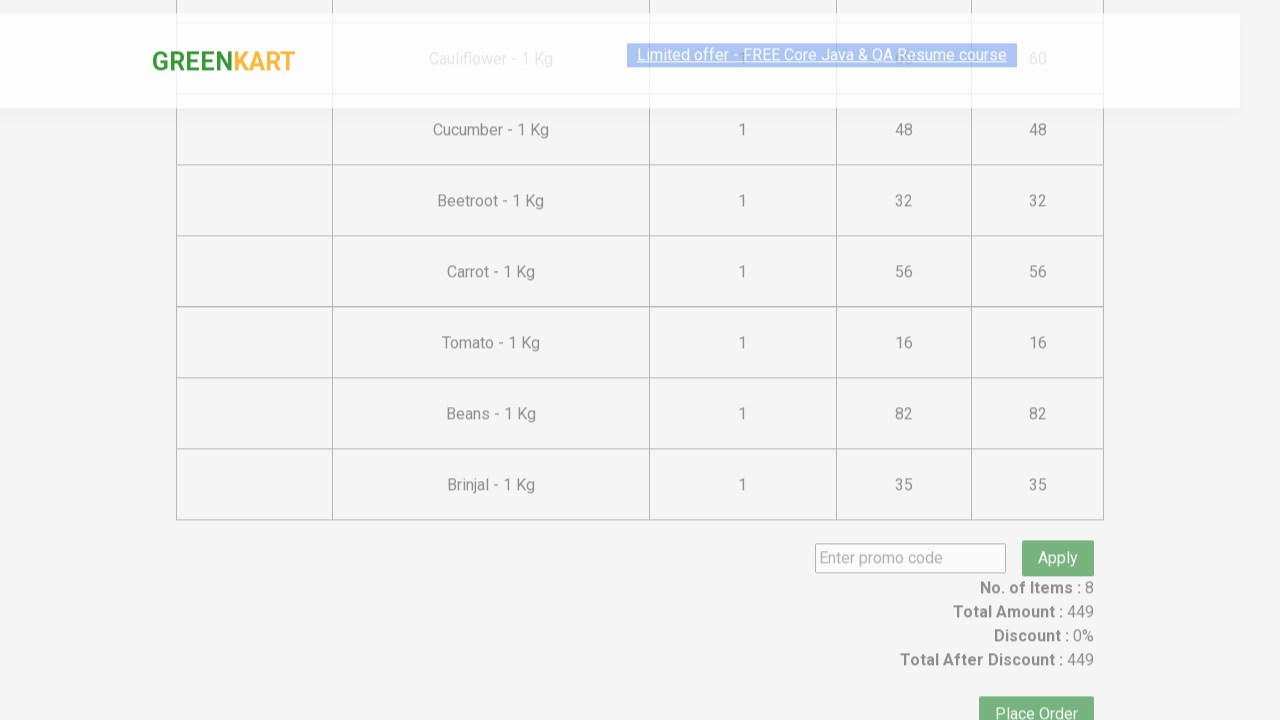

Filled promo code input with 'rahulshettyacademy' on input.promoCode
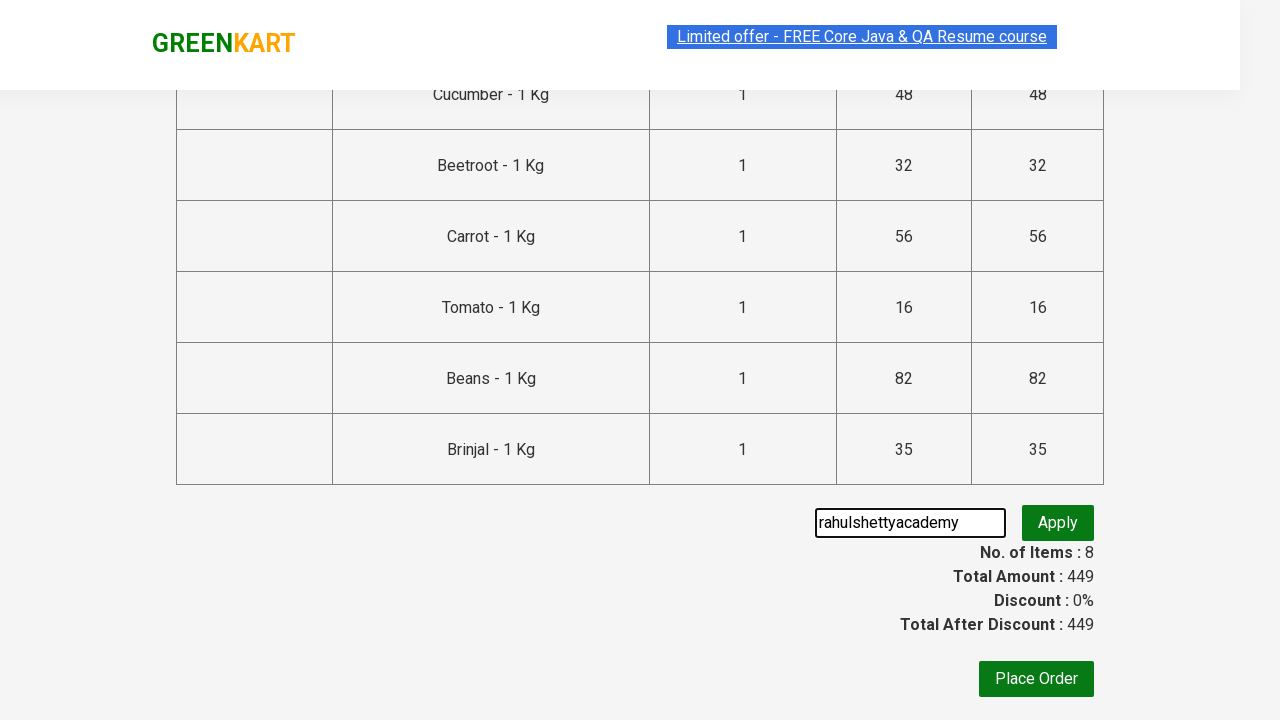

Clicked apply promo button at (1058, 530) on button.promoBtn
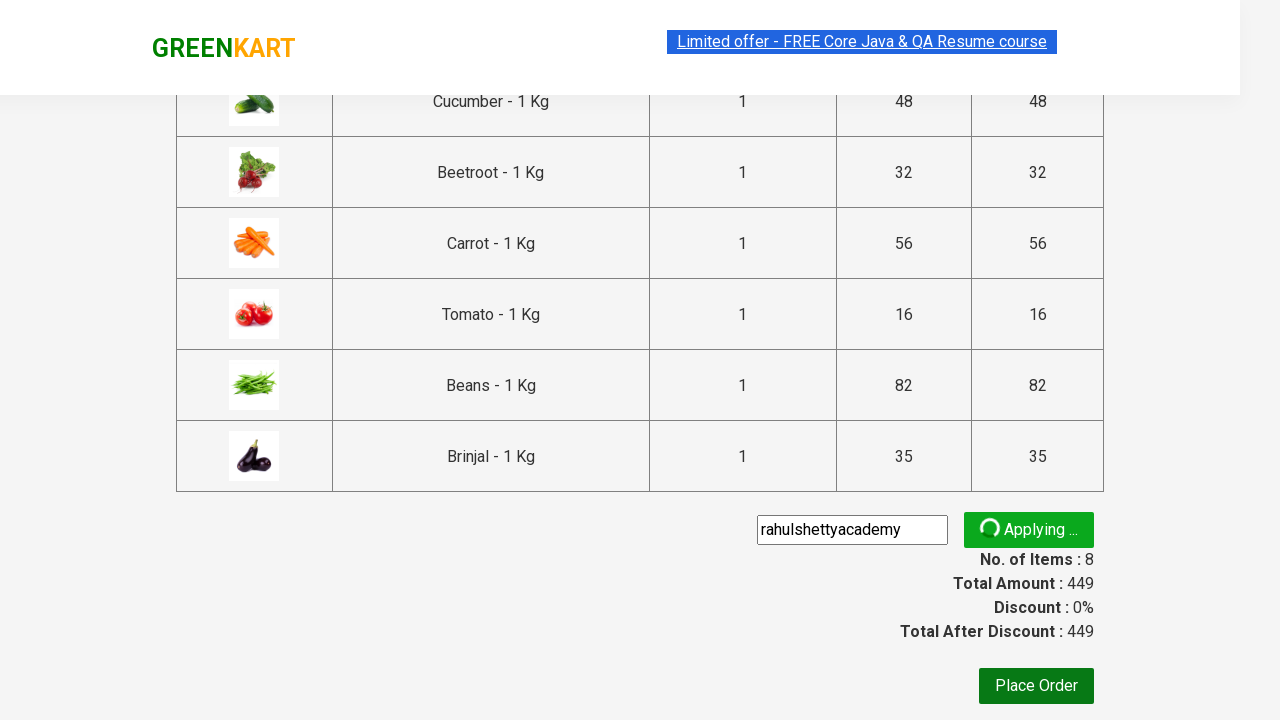

Promo code discount message appeared
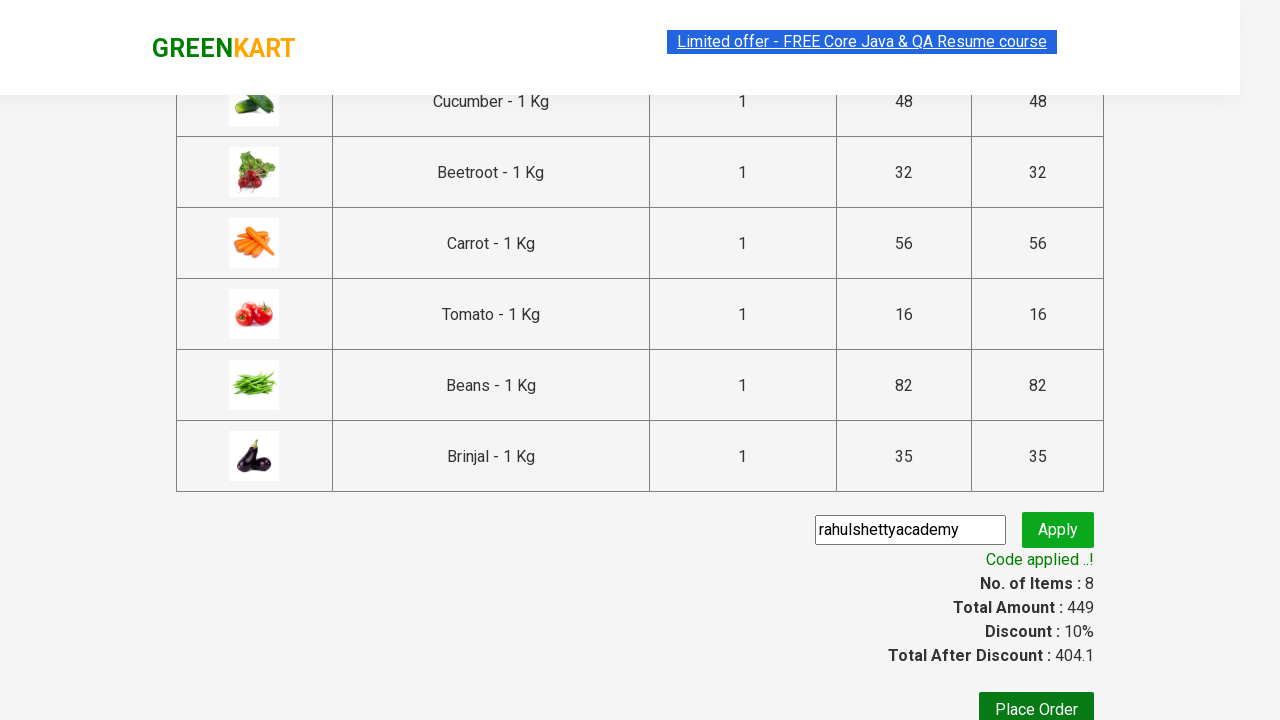

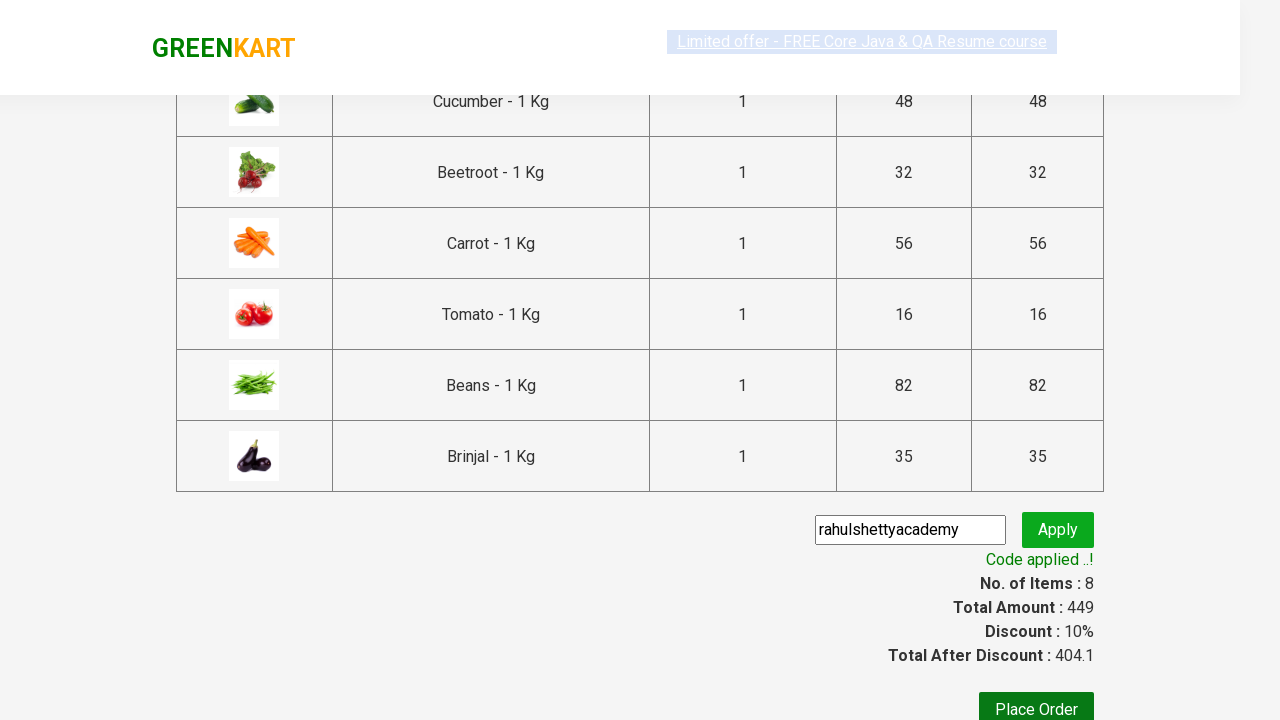